Tests various locator strategies on a practice page by filling login forms, triggering password reset flow, entering reset details, and then completing a successful login with checkbox selection.

Starting URL: https://rahulshettyacademy.com/locatorspractice/

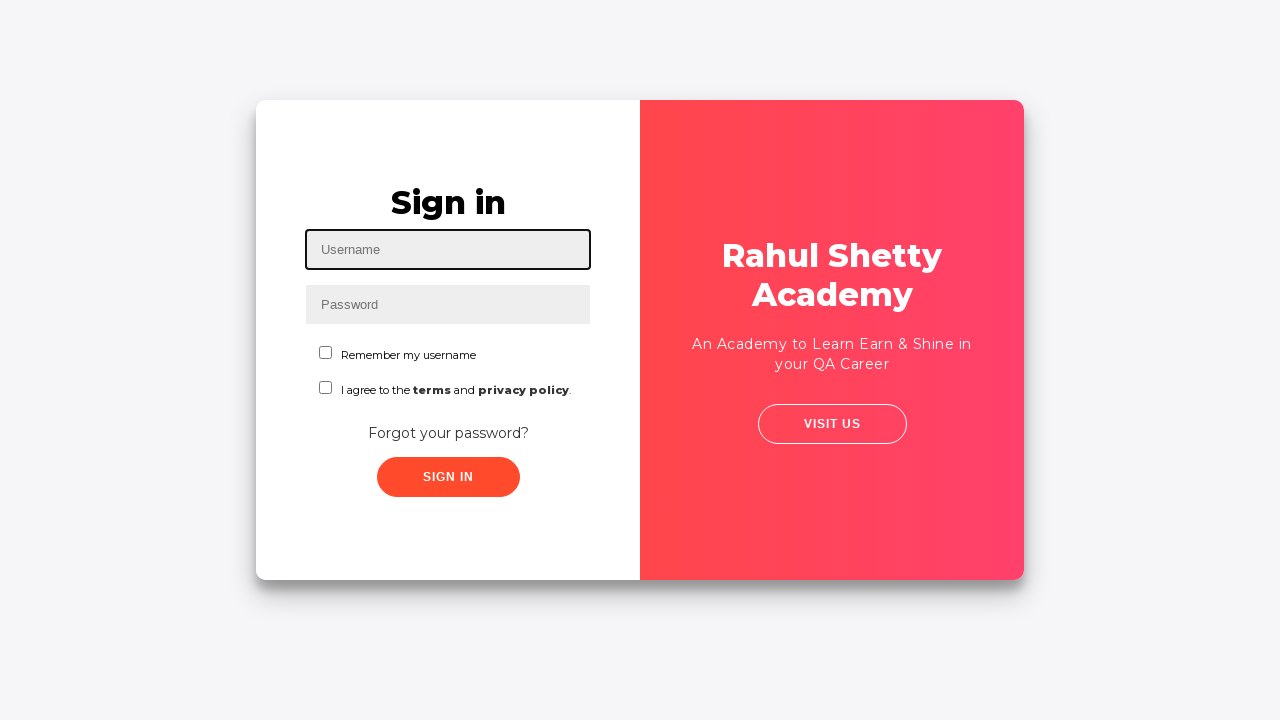

Filled username field with 'yared' on #inputUsername
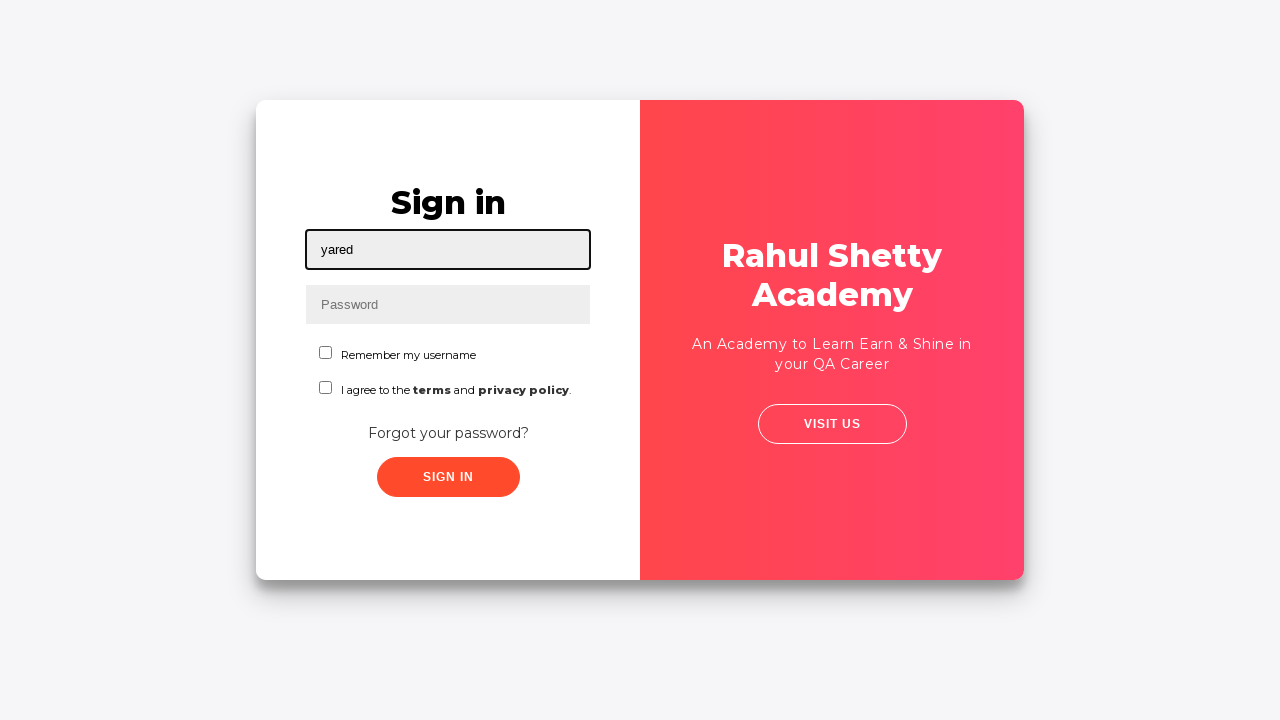

Filled password field with 'hello123' on input[name='inputPassword']
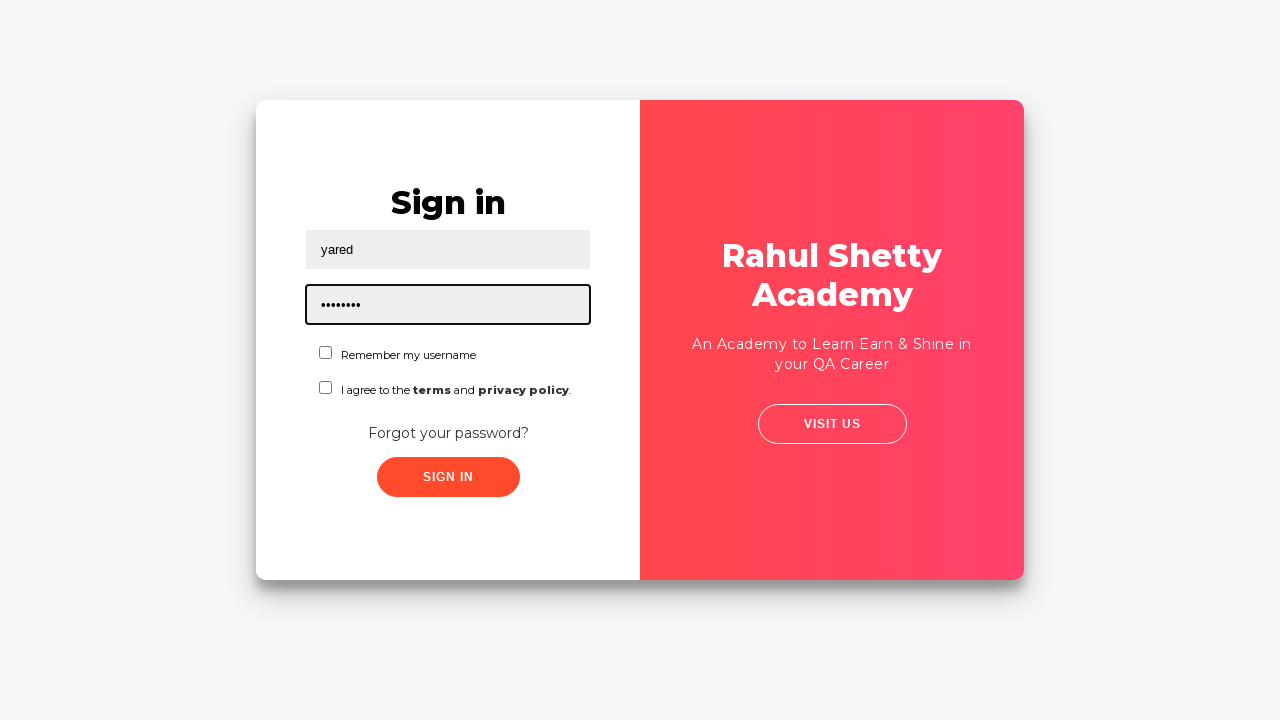

Clicked sign in button at (448, 477) on .signInBtn
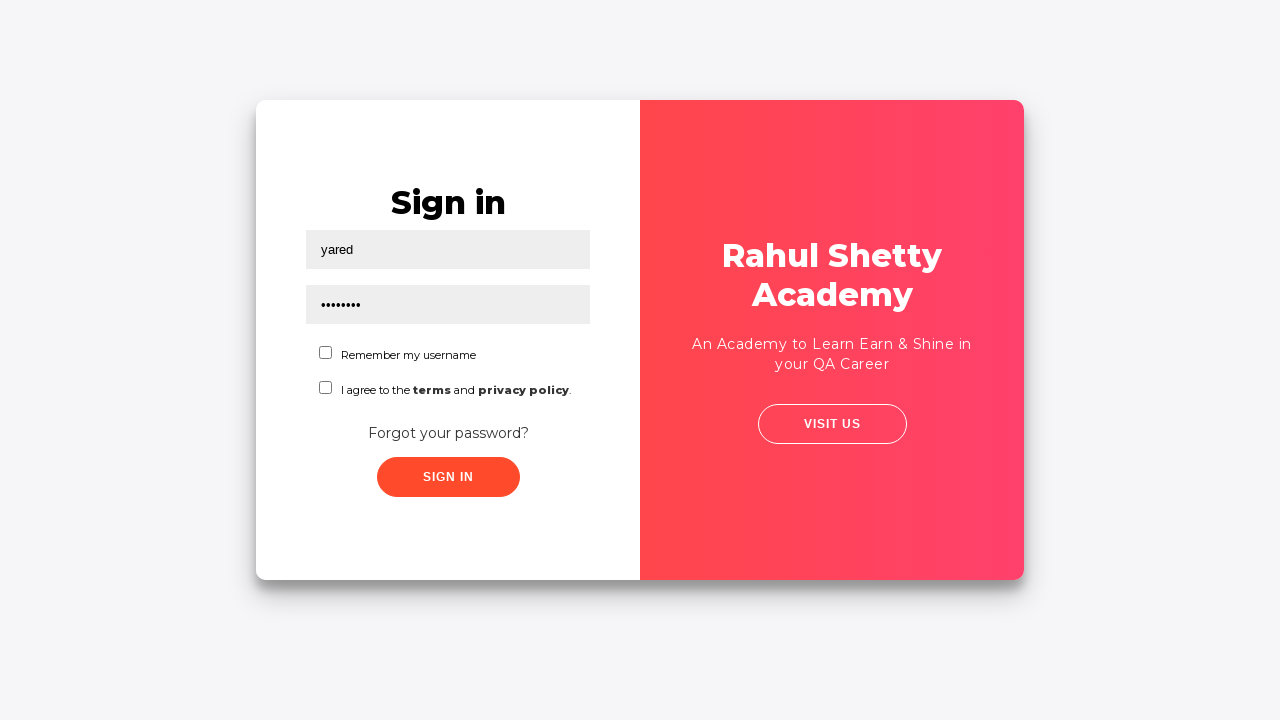

Error message appeared
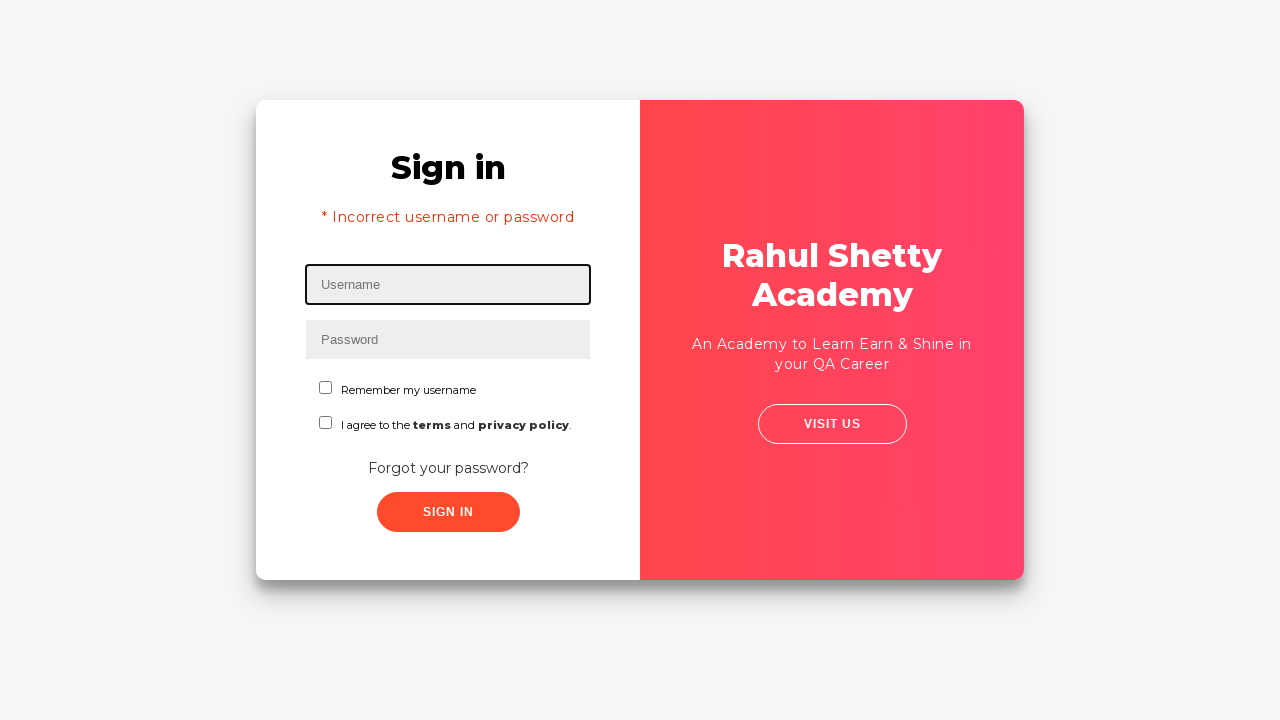

Clicked 'Forgot your password?' link at (448, 468) on text=Forgot your password?
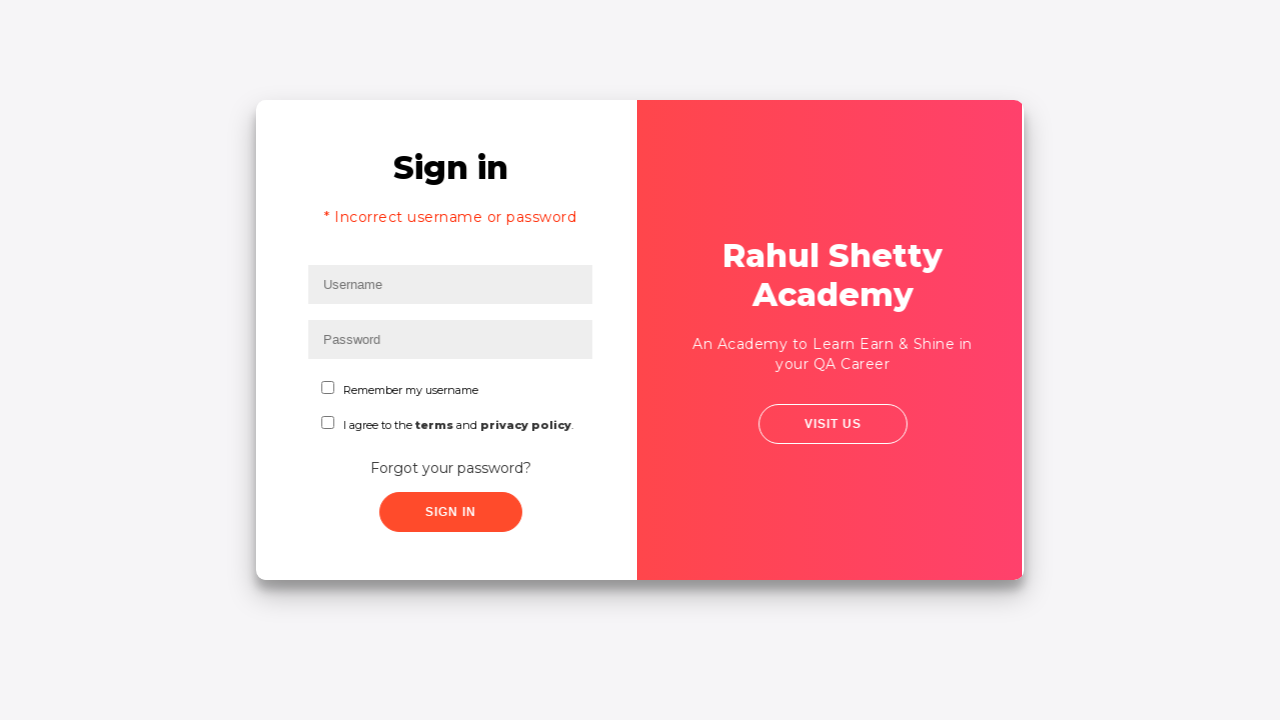

Filled name field with 'yared' in password reset form on input[placeholder='Name']
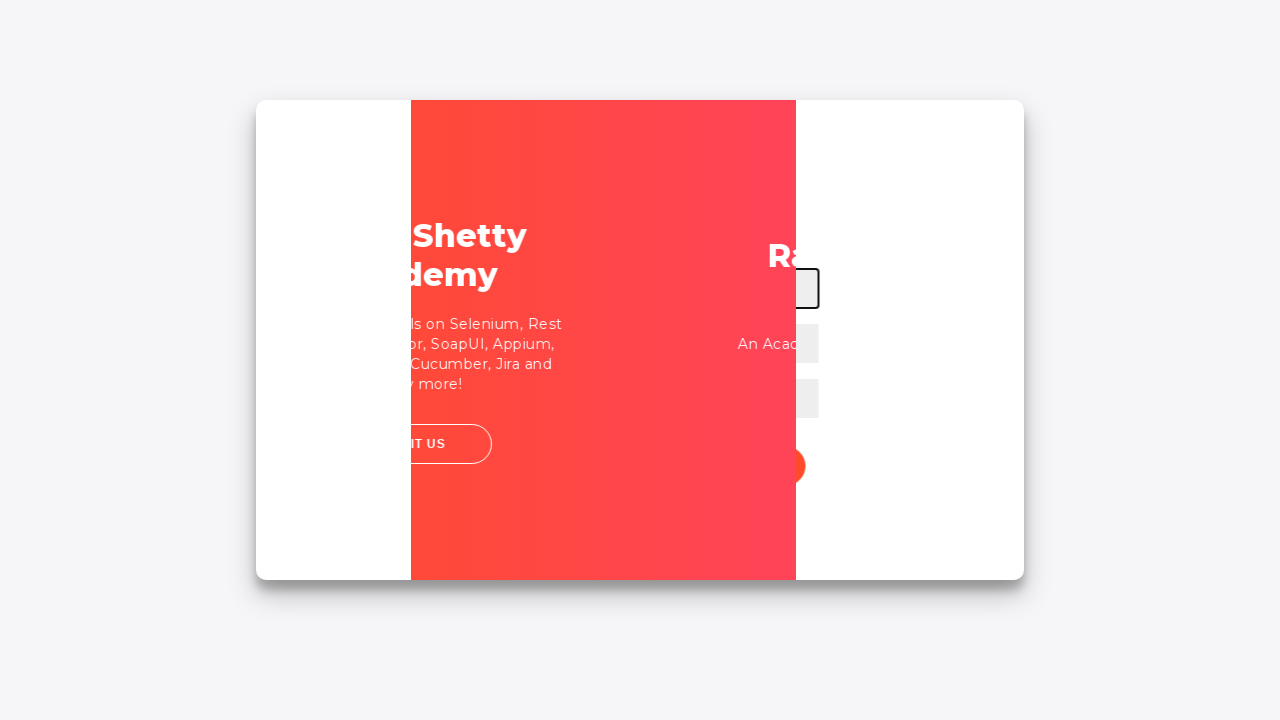

Filled email field with 'jared@gmail.com' on input[placeholder='Email']
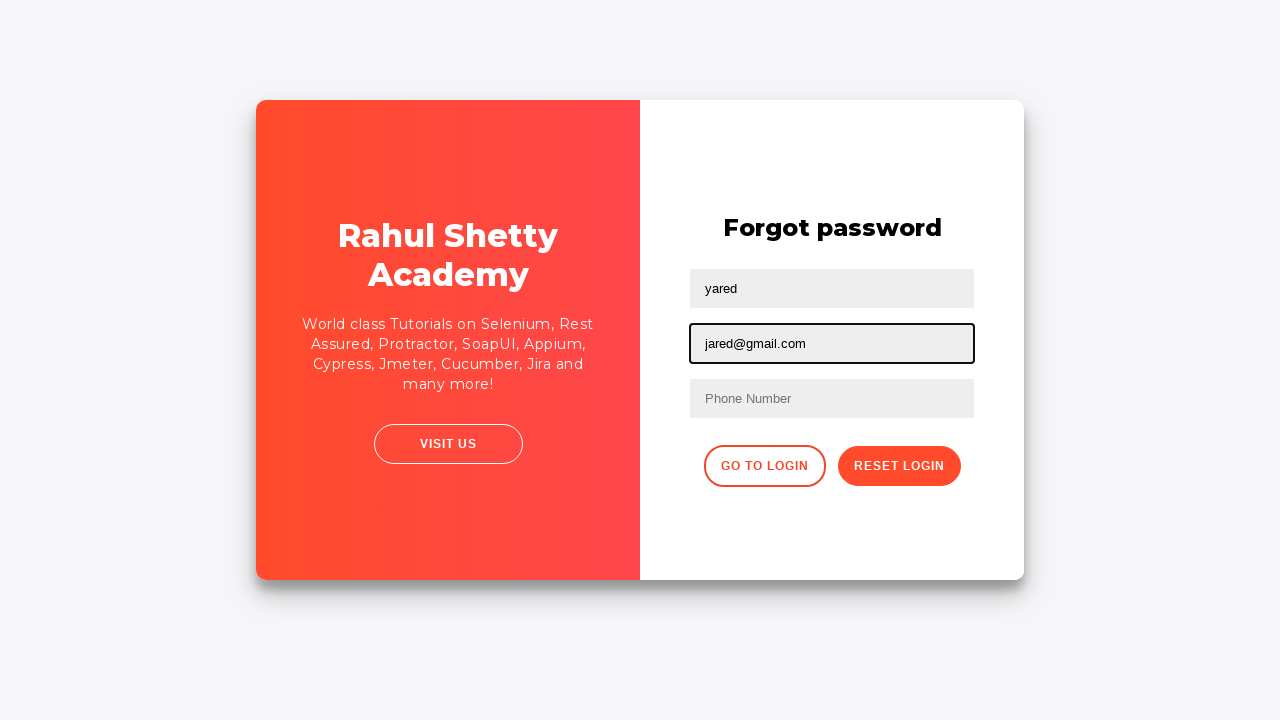

Cleared email field on input[type='text']:nth-child(3)
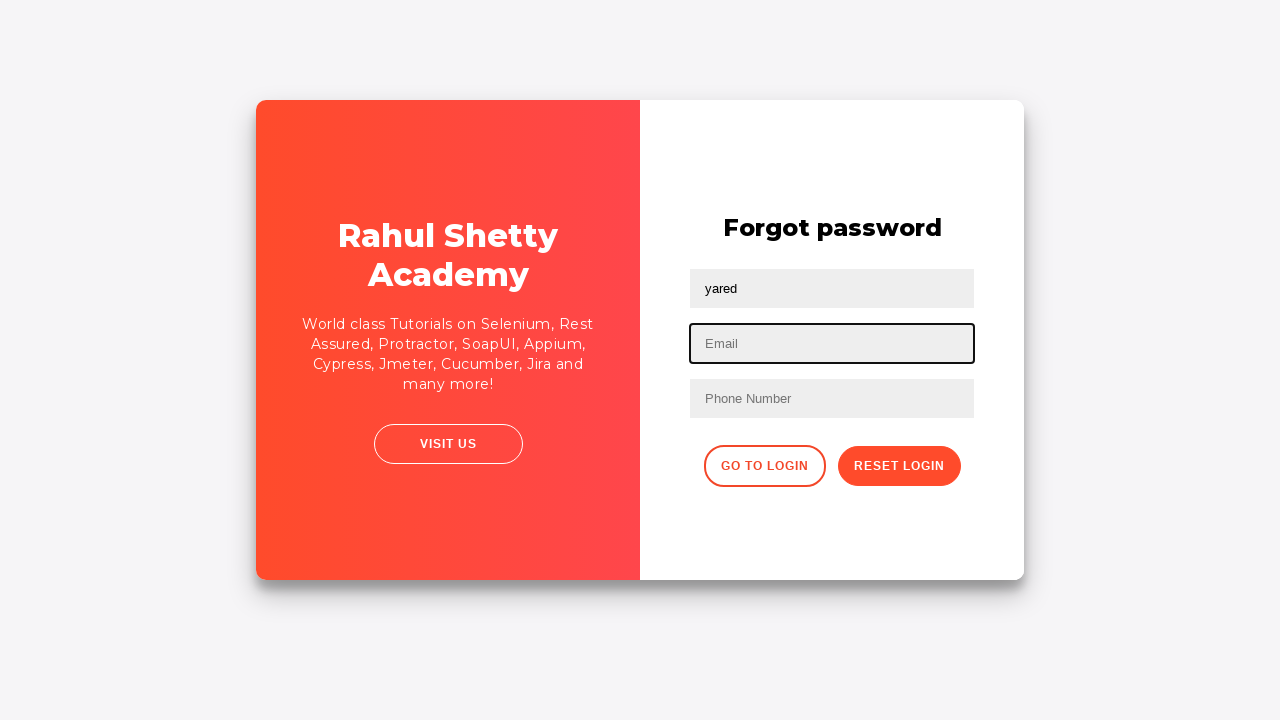

Filled email field with correct email 'yared@gmail.com' on input[type='text']:nth-child(3)
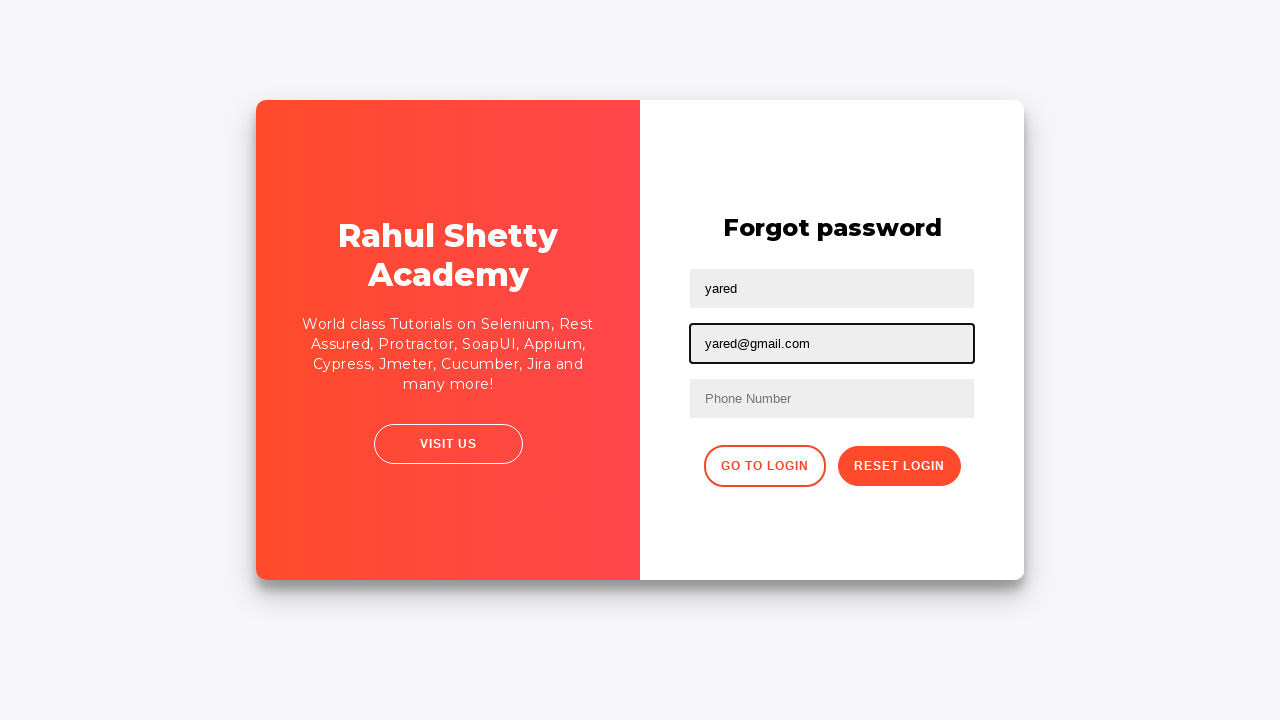

Filled phone number field with '123-099-0990' on form input:nth-child(4)
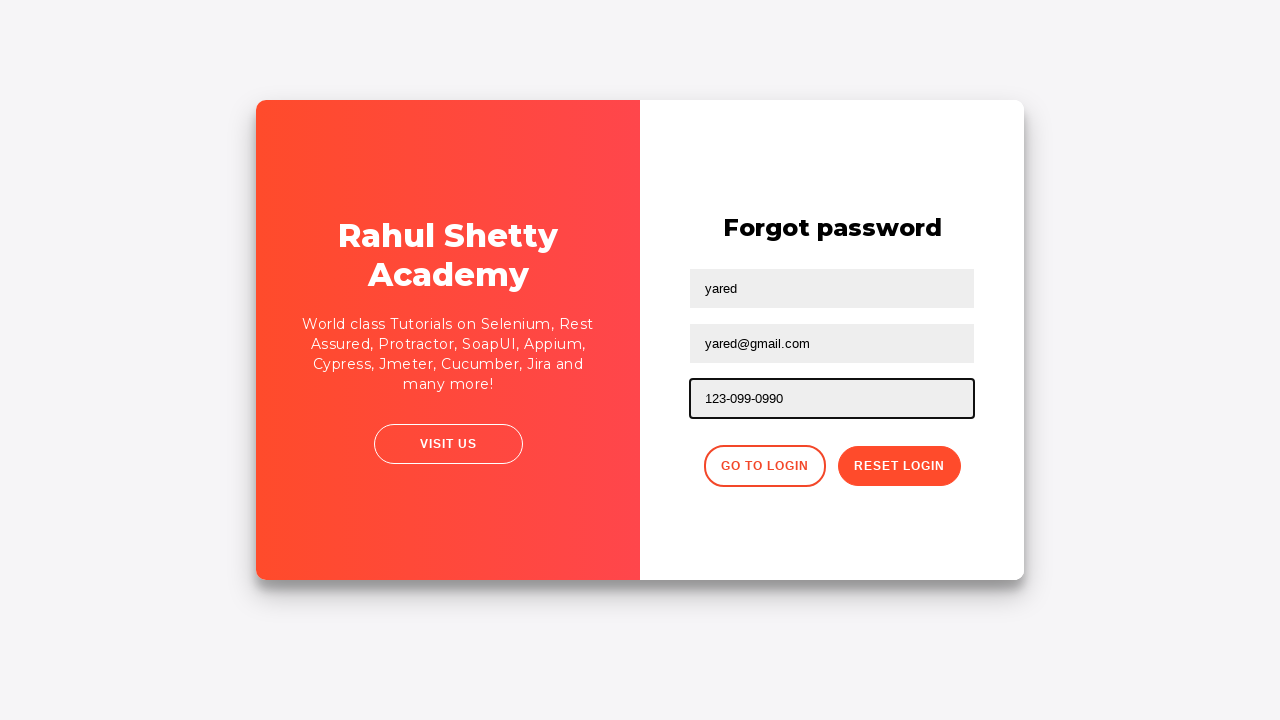

Clicked reset password button at (899, 466) on button.reset-pwd-btn
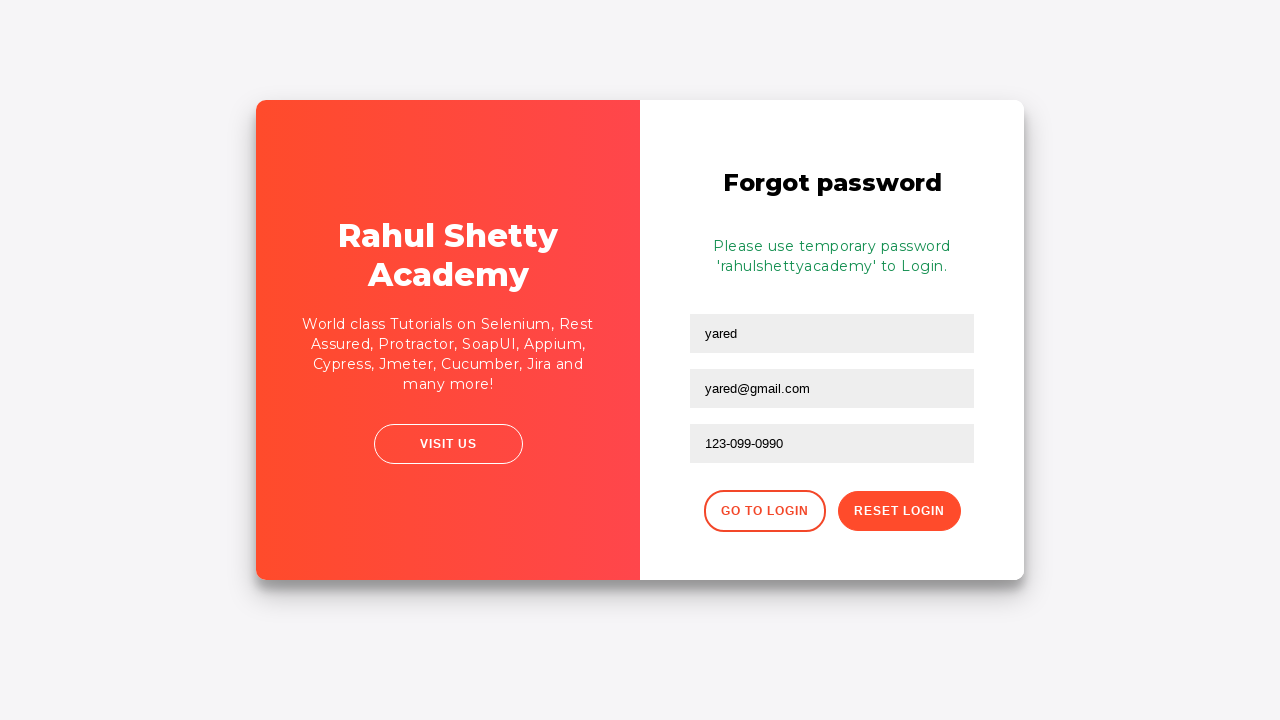

Password reset confirmation message appeared
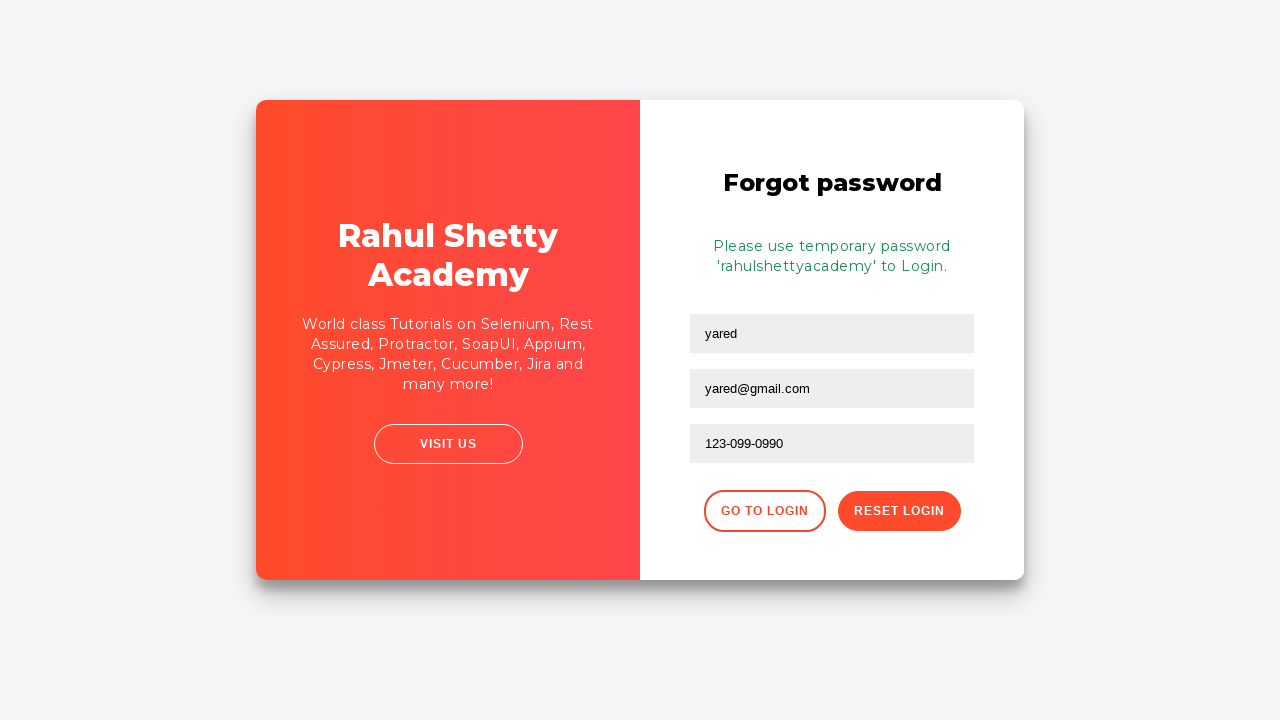

Clicked button to return to login page at (764, 511) on .forgot-pwd-btn-conainer button:first-child
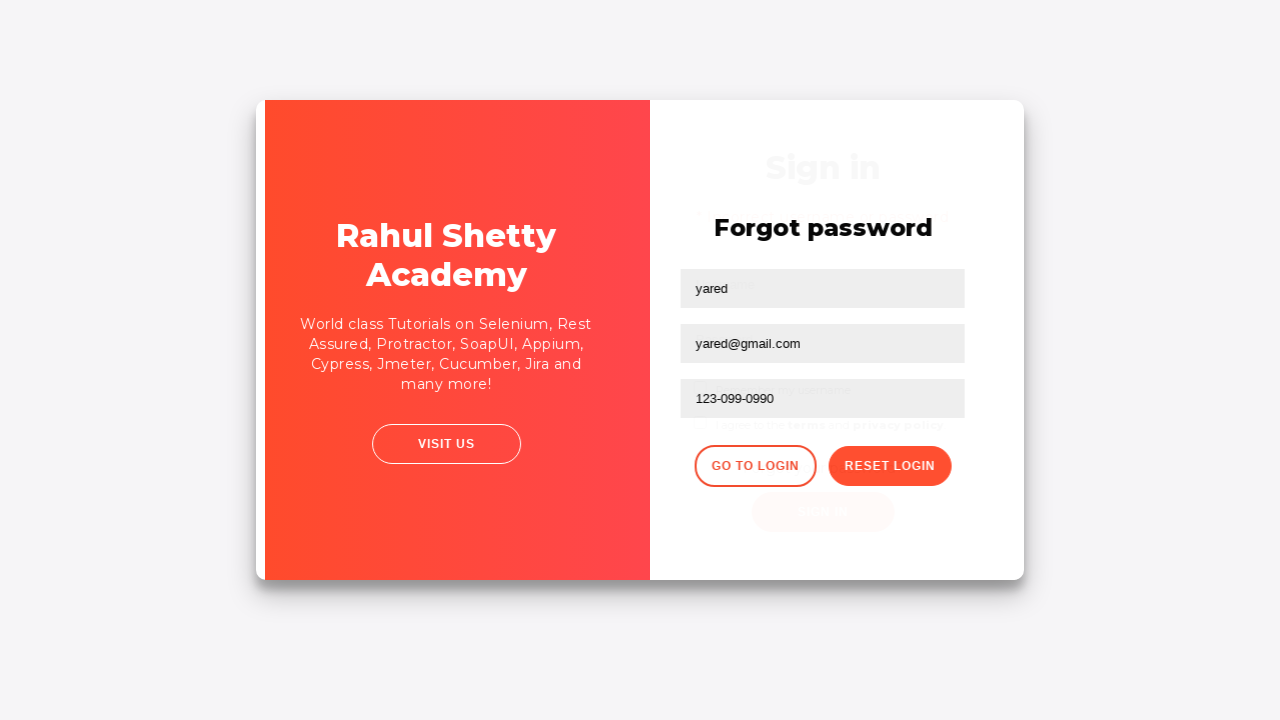

Filled username field with 'yared' on login form on #inputUsername
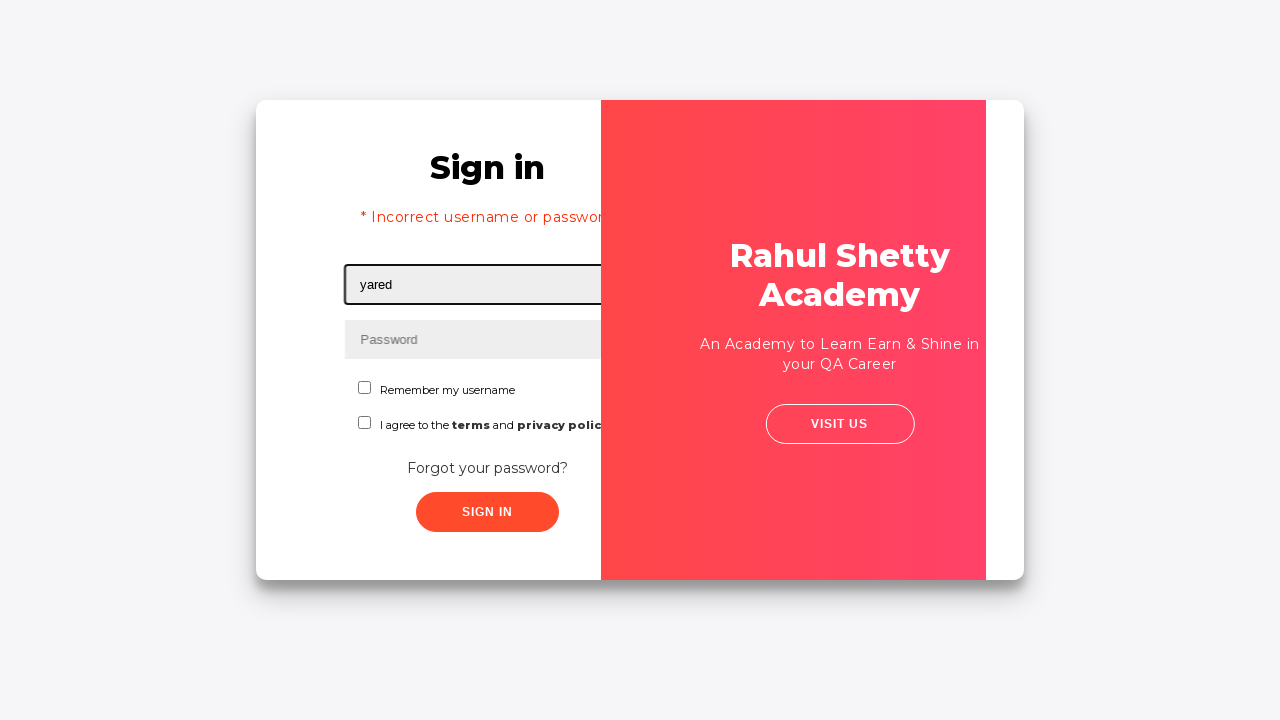

Filled password field with correct credentials 'rahulshettyacademy' on input[type='password']
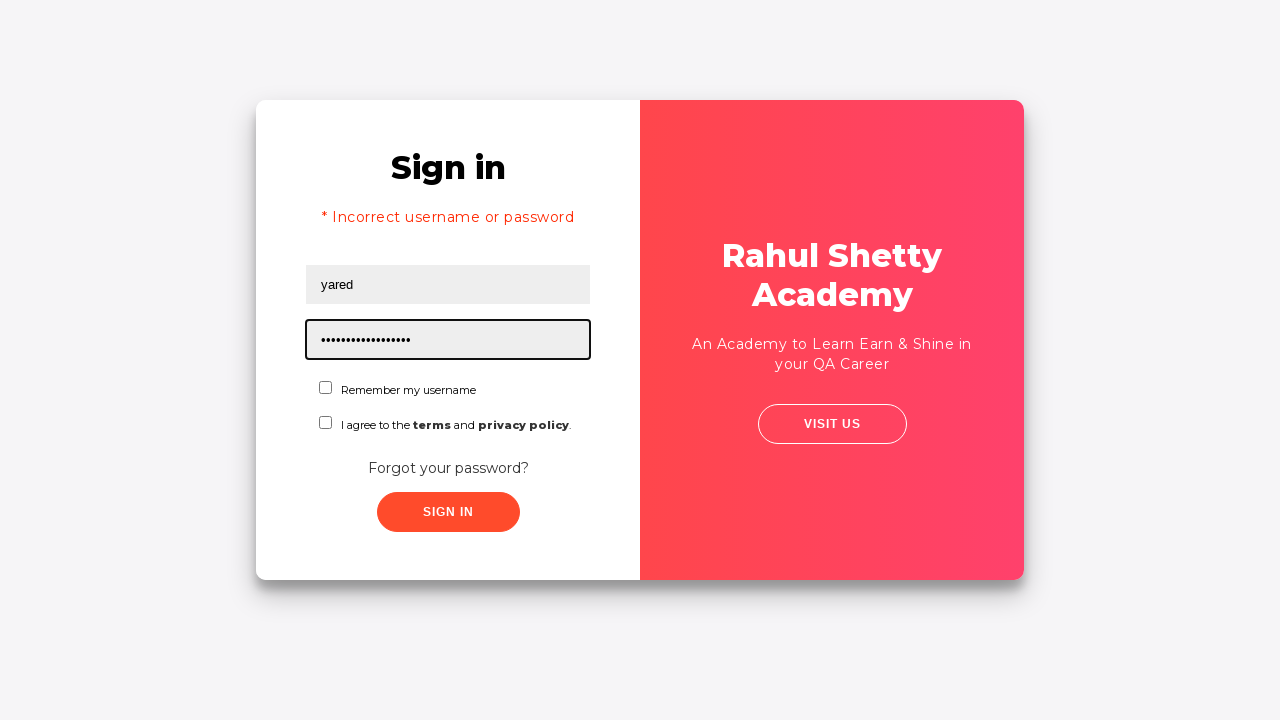

Checked the confirmation checkbox at (326, 388) on #chkboxOne
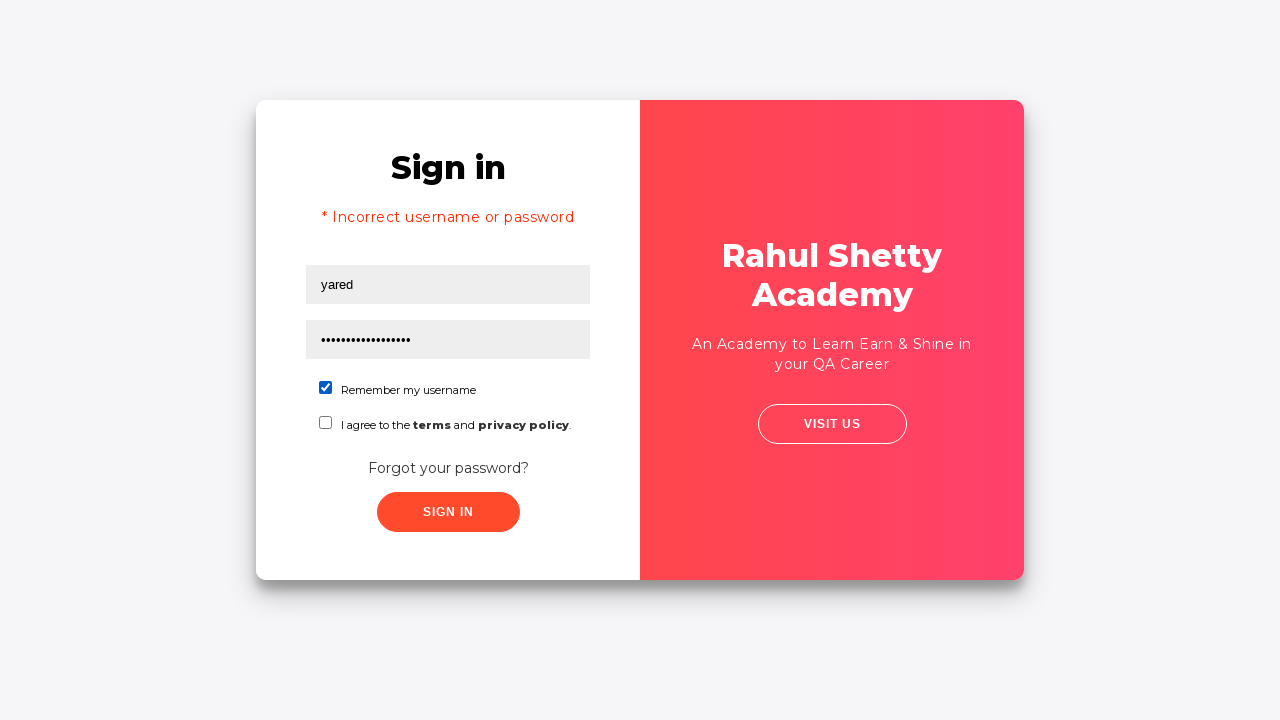

Clicked submit button to complete login at (448, 512) on button.submit
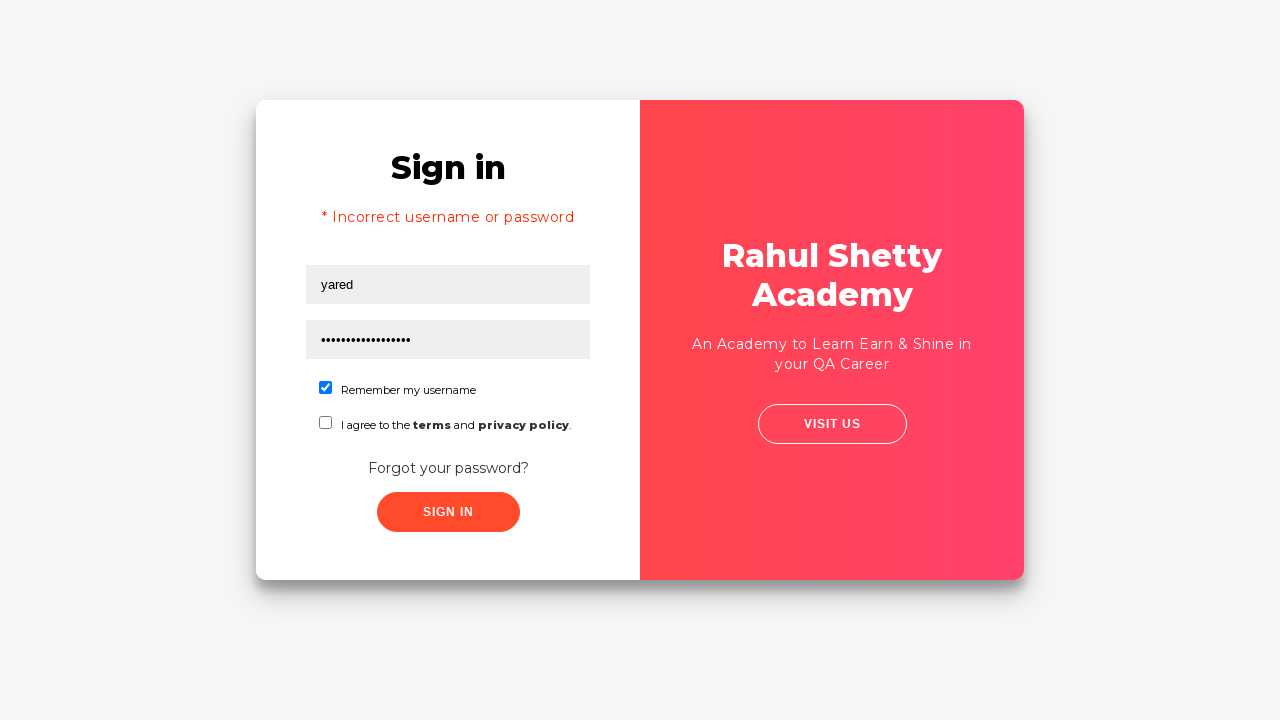

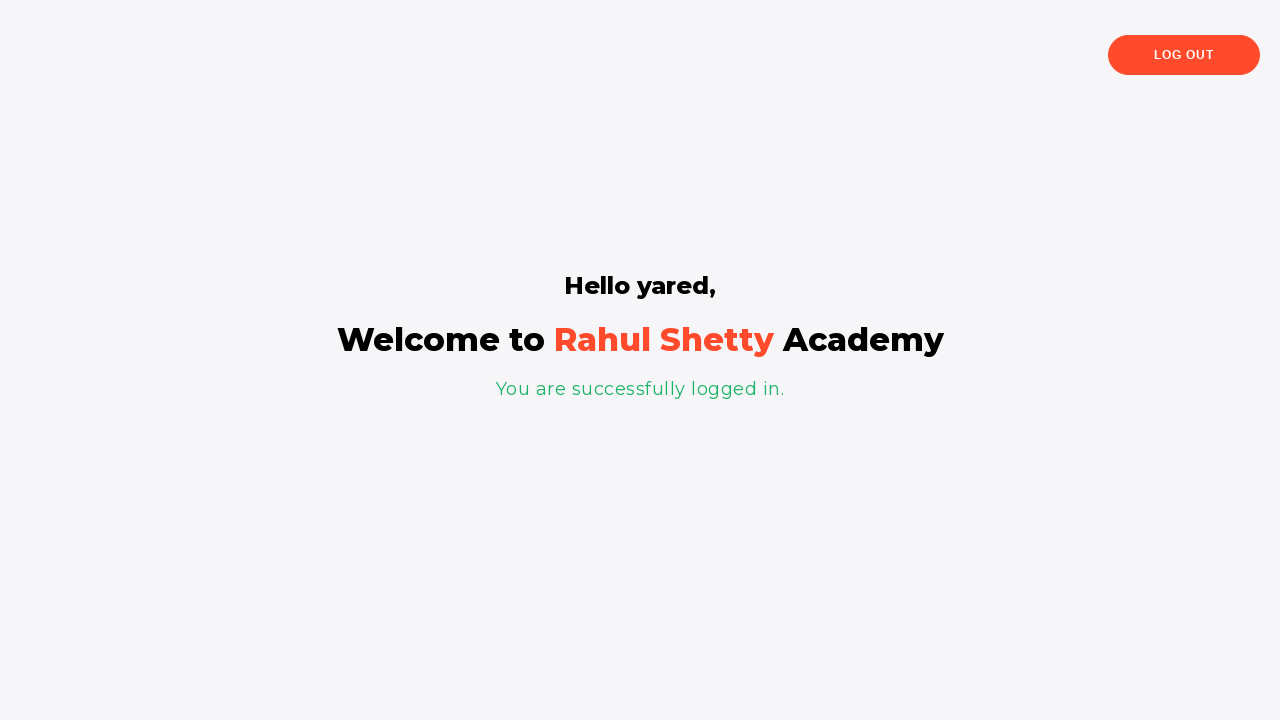